Navigates to YouTube, then to Maven repository, and navigates back to YouTube

Starting URL: https://www.youtube.com/

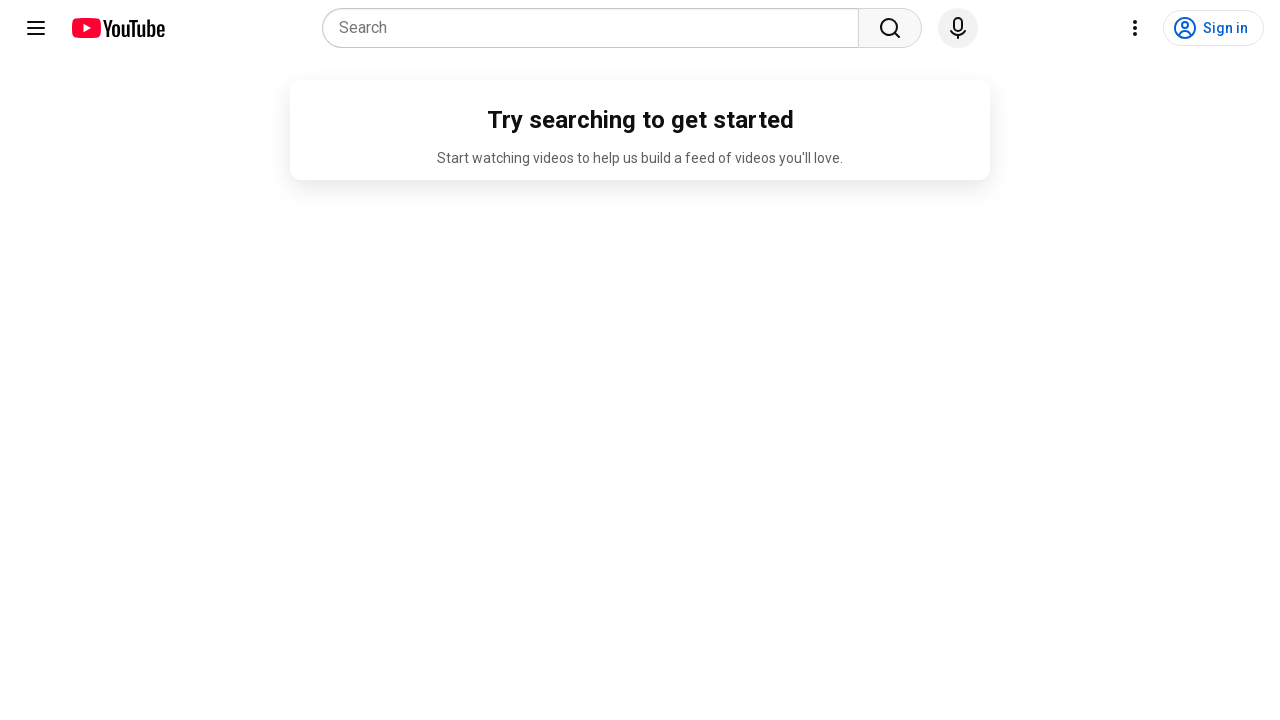

Navigated to YouTube home page
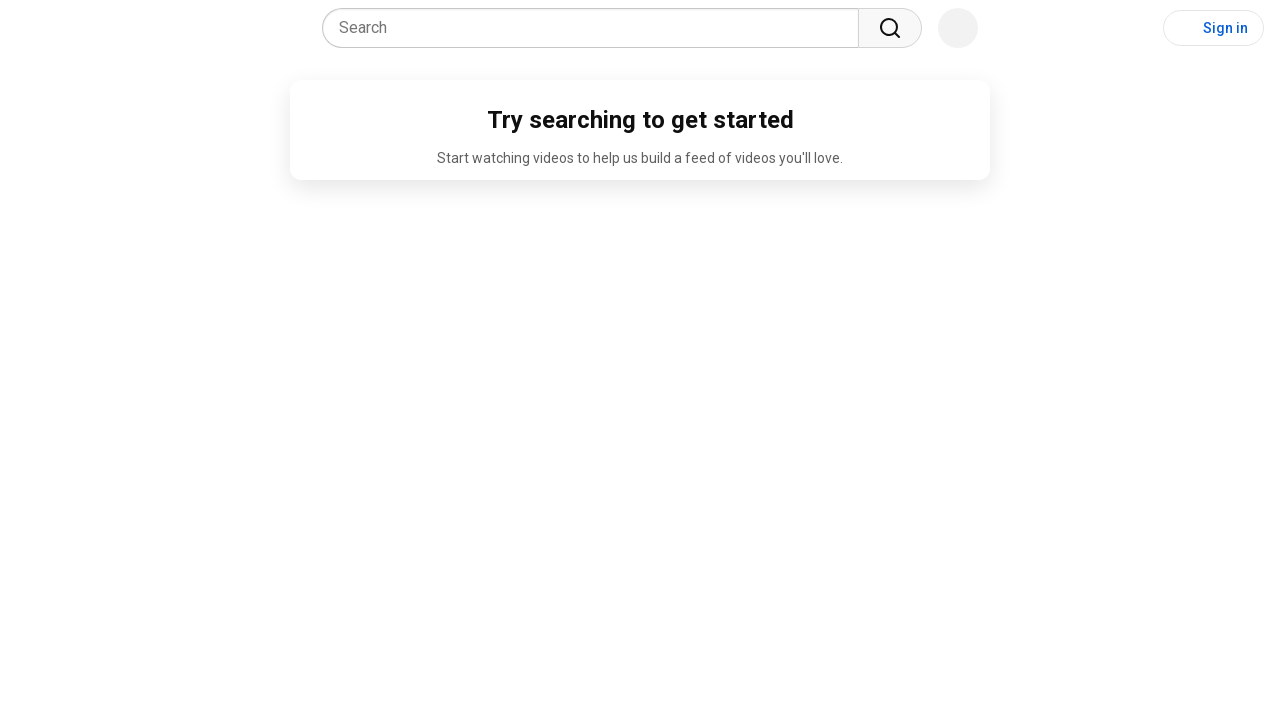

Navigated to Maven repository page for TestNG 7.4.0
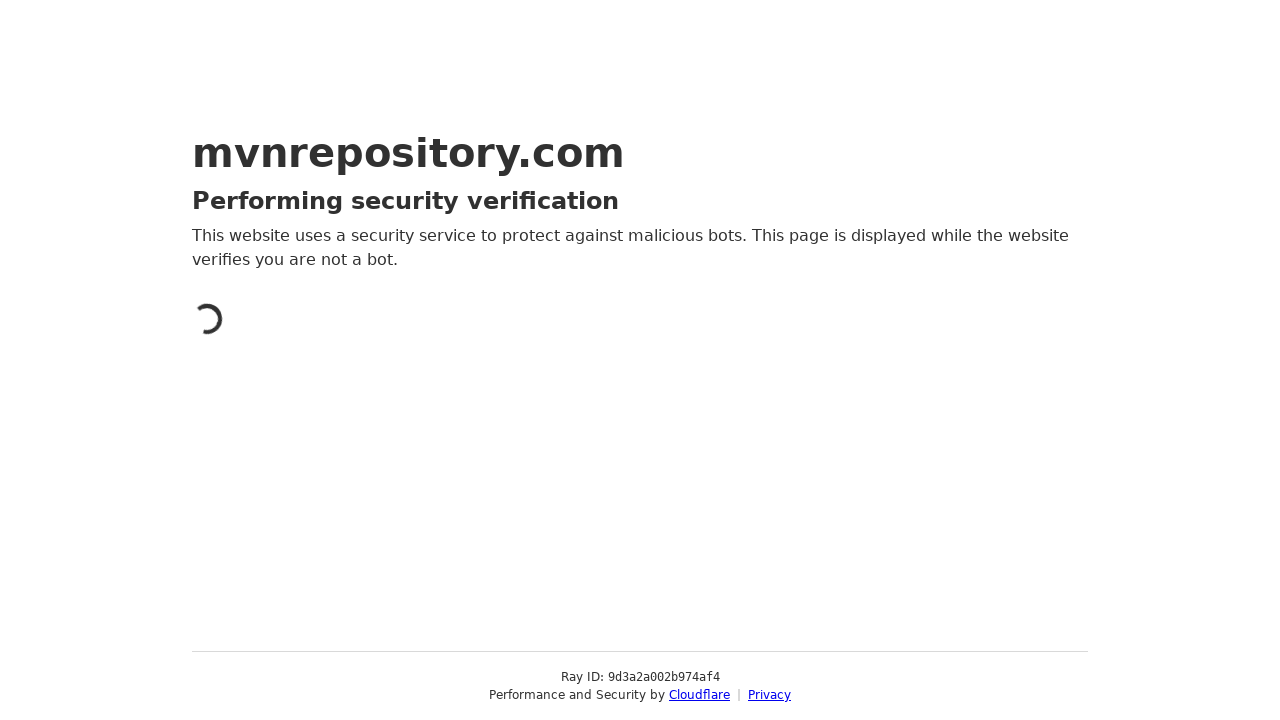

Navigated back to YouTube
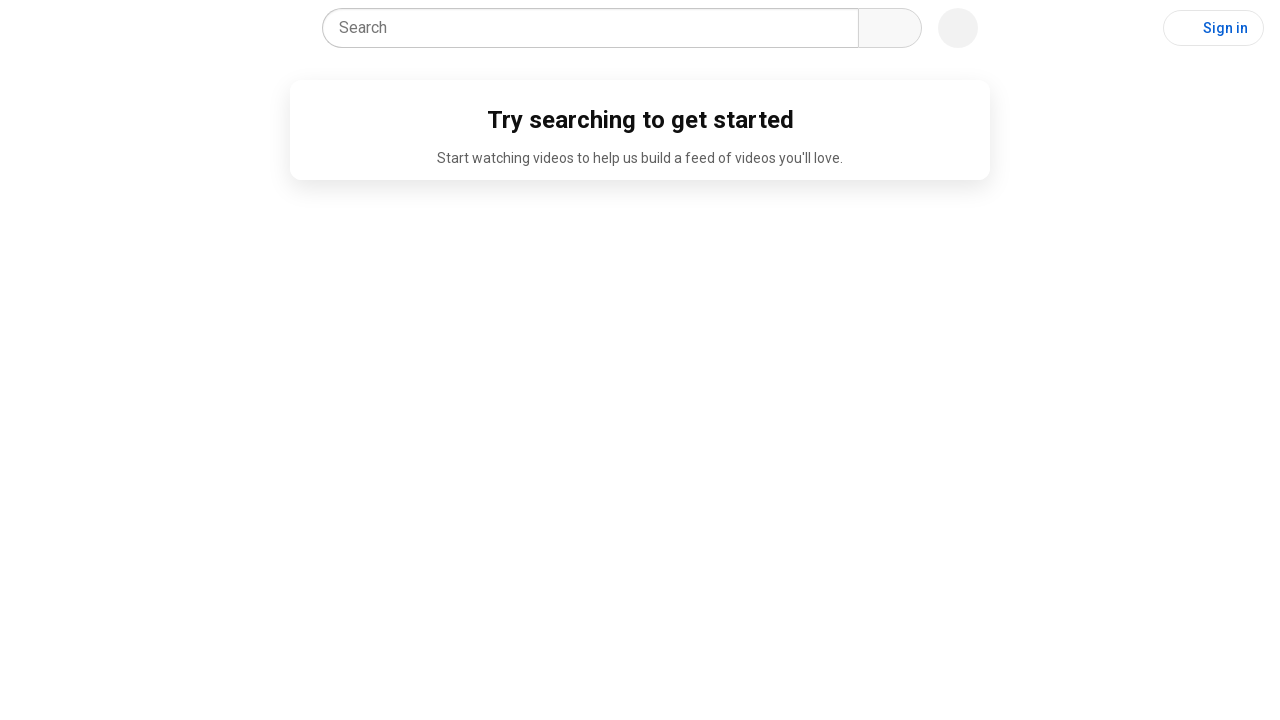

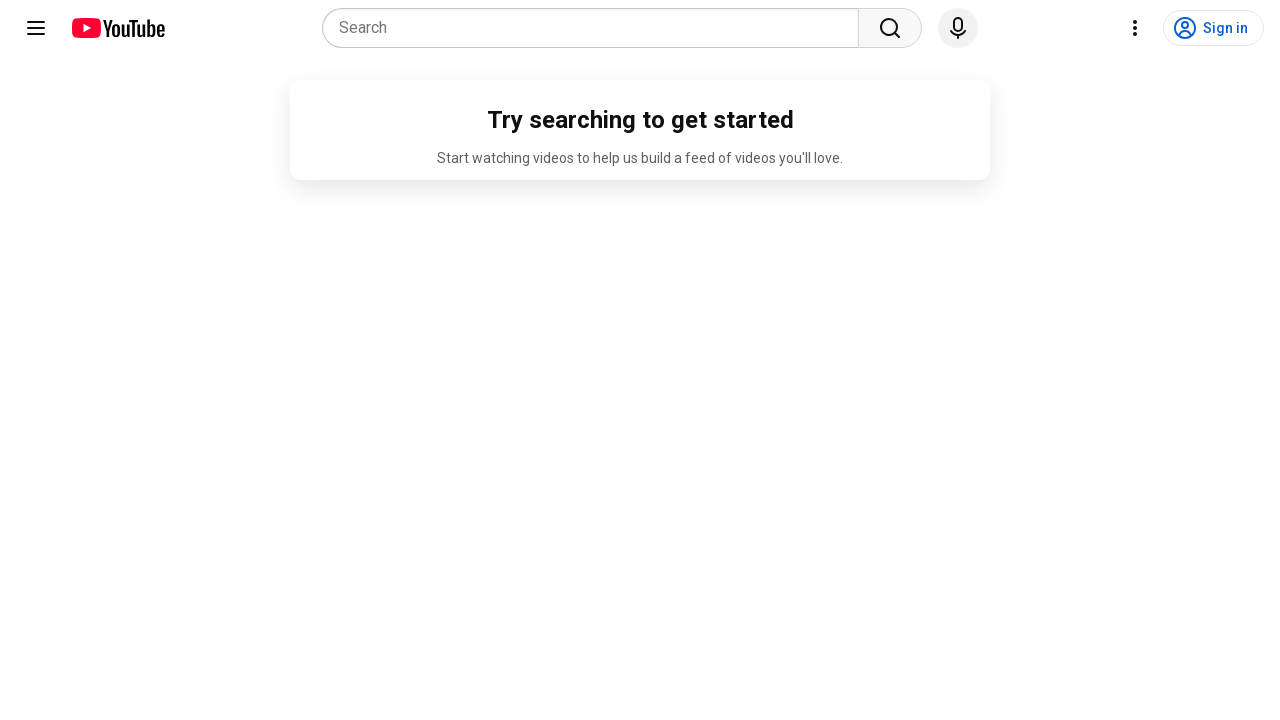